Tests pagination functionality by navigating to a pagination demo page, waiting for data to load, clicking on the second page button, and verifying that the page content updates.

Starting URL: https://pagination.js.org/

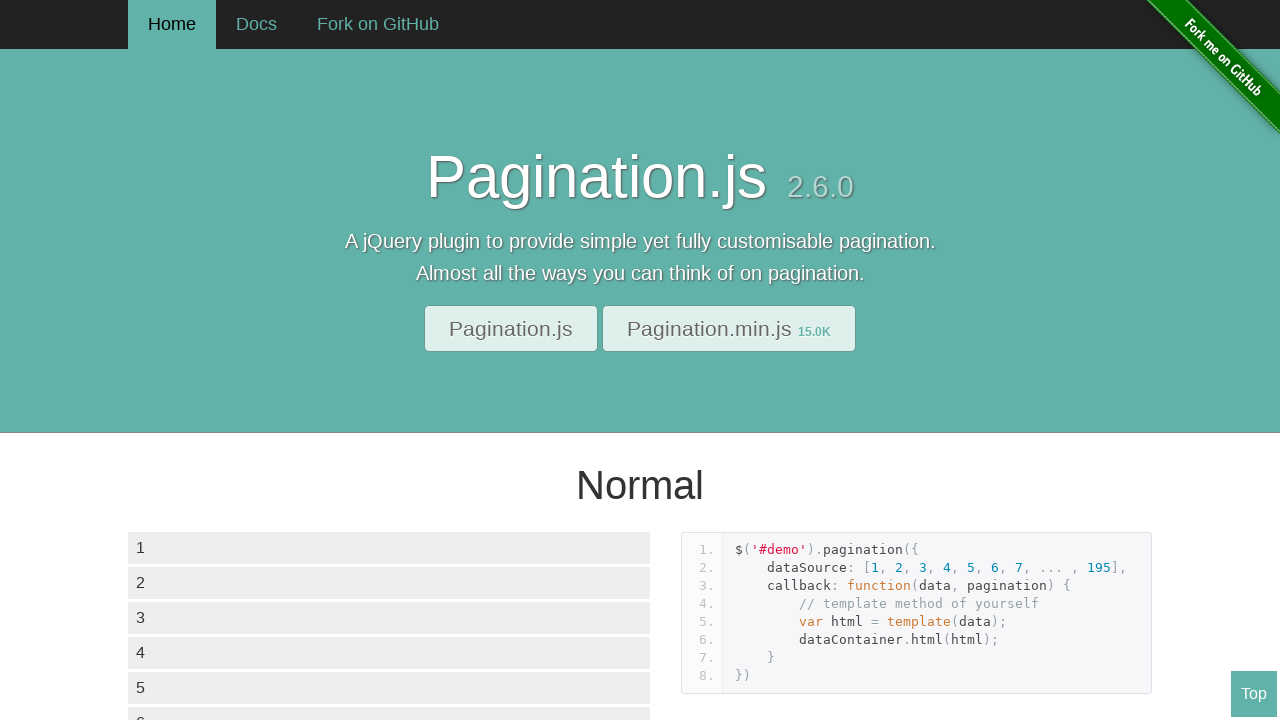

Waited for data container list items to load
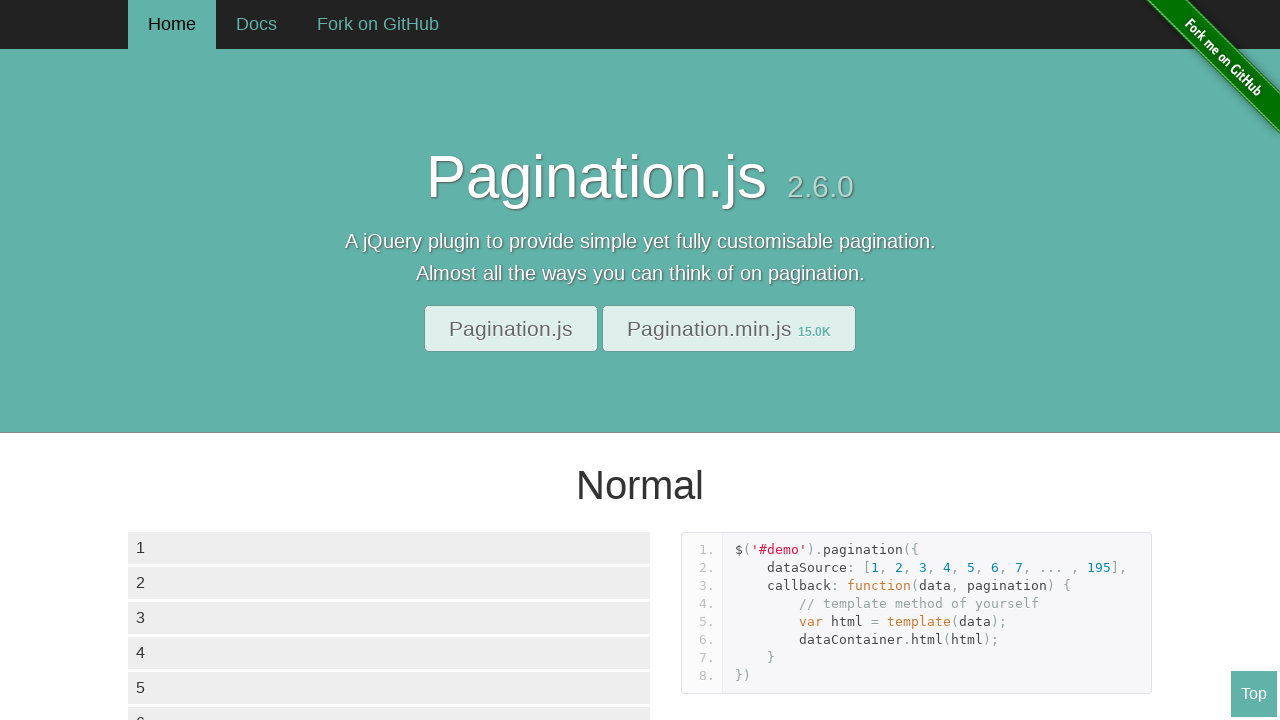

Waited for pagination controls to become visible
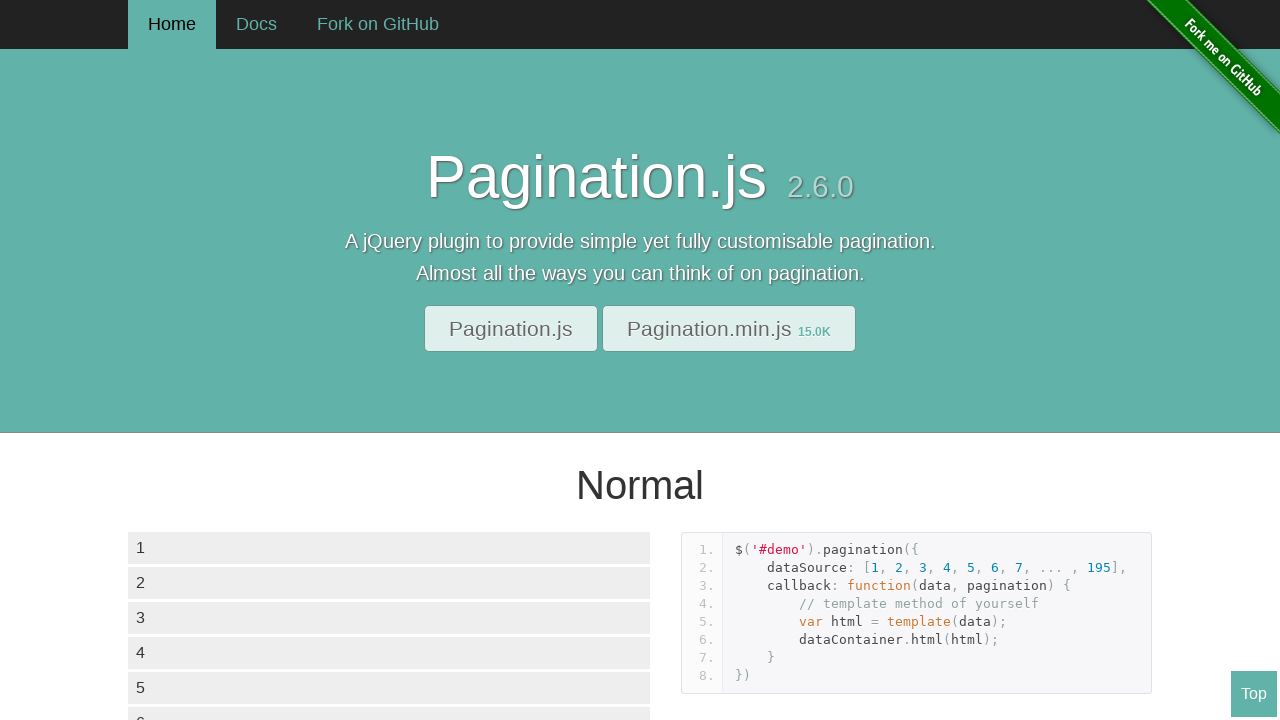

Located pagination button elements
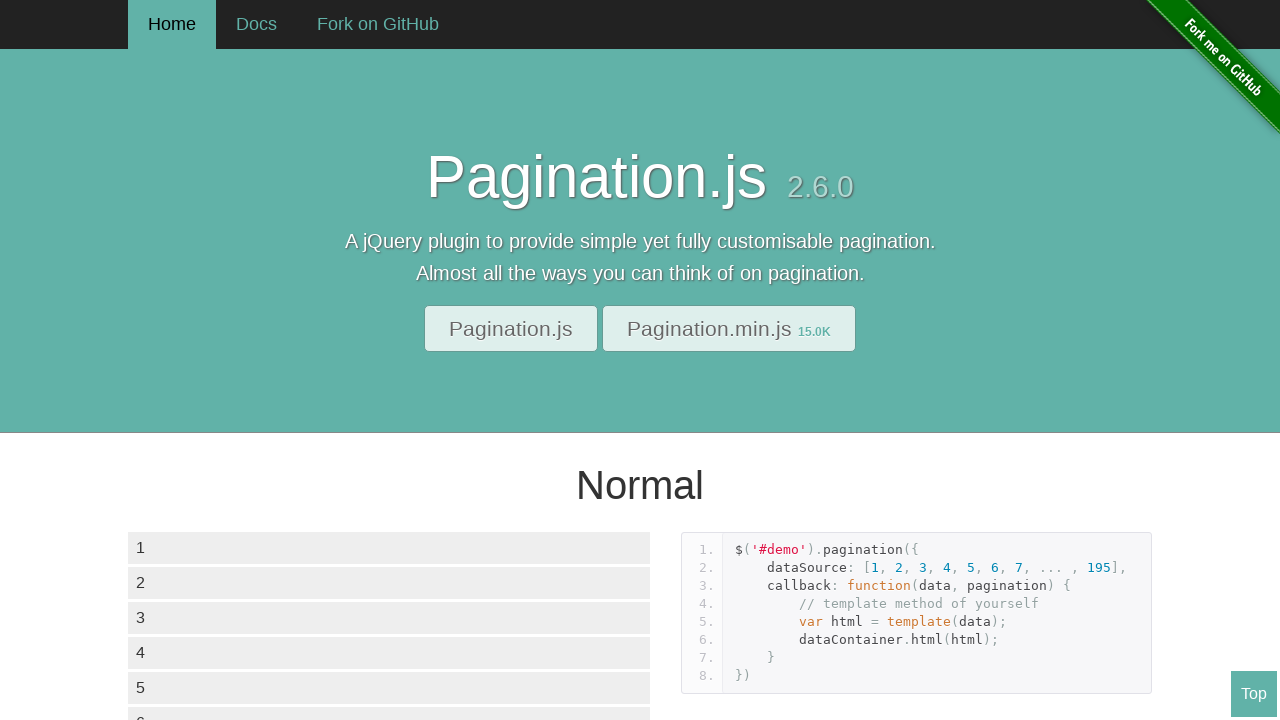

Clicked on the second page button at (204, 360) on div.paginationjs-pages ul li >> nth=2
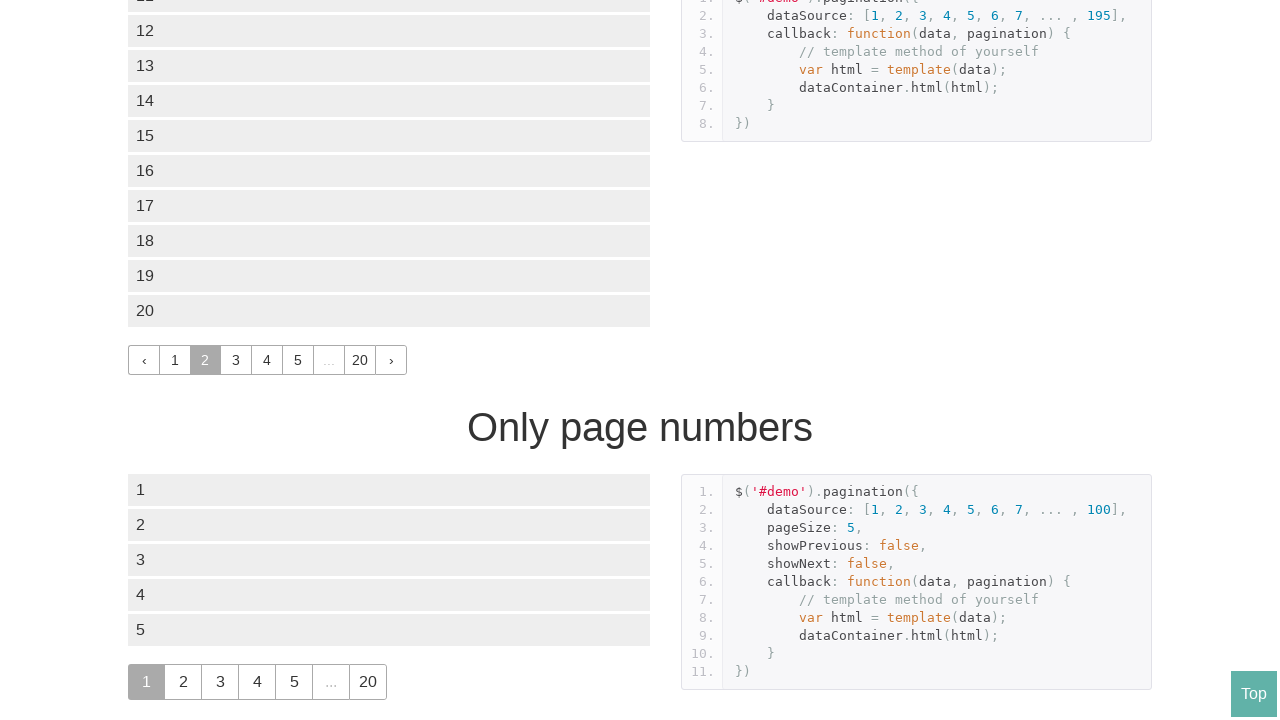

Waited for page content to update after pagination
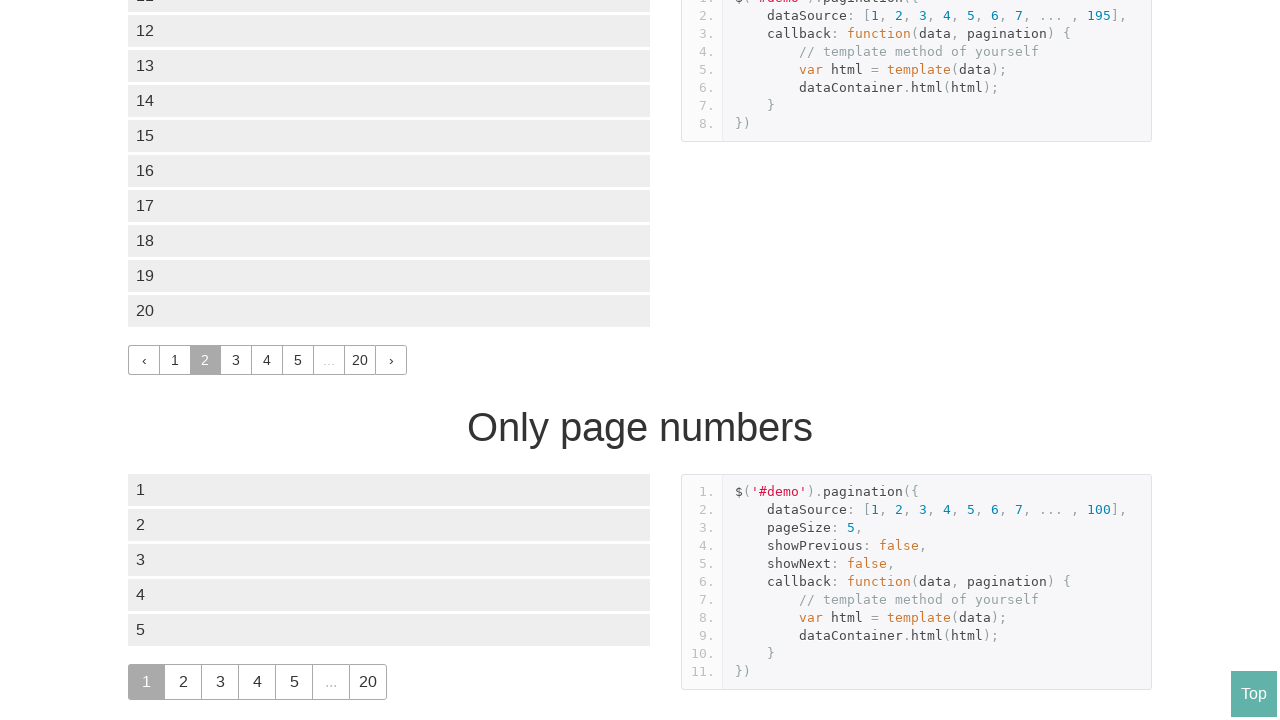

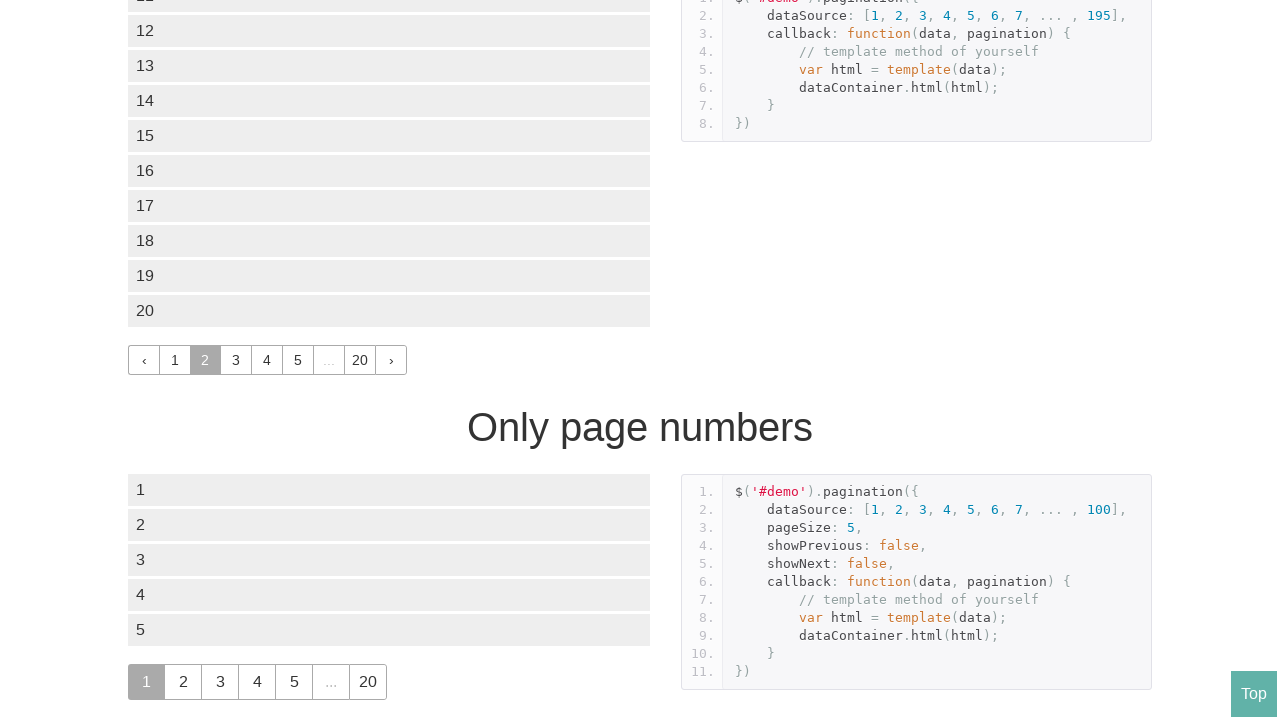